Tests modal dialog functionality by clicking a button to open a modal and then clicking the close button to dismiss it using JavaScript execution.

Starting URL: https://formy-project.herokuapp.com/modal

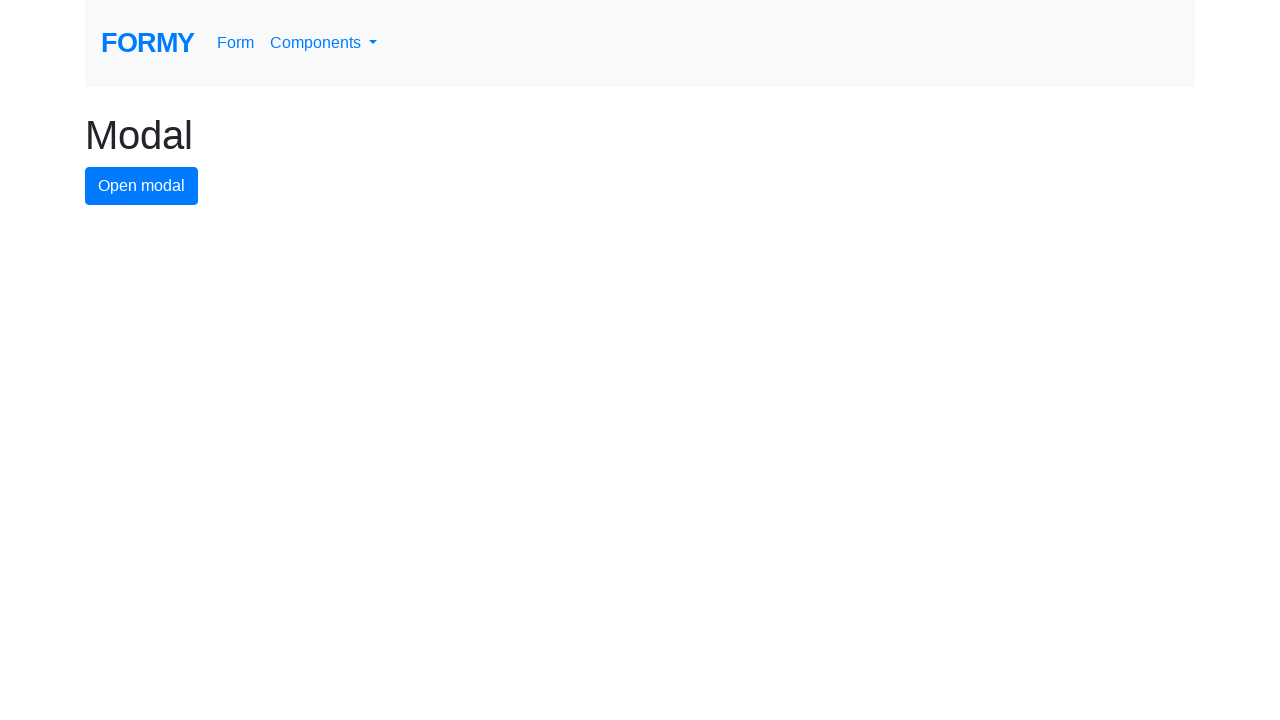

Clicked modal button to open modal dialog at (142, 186) on #modal-button
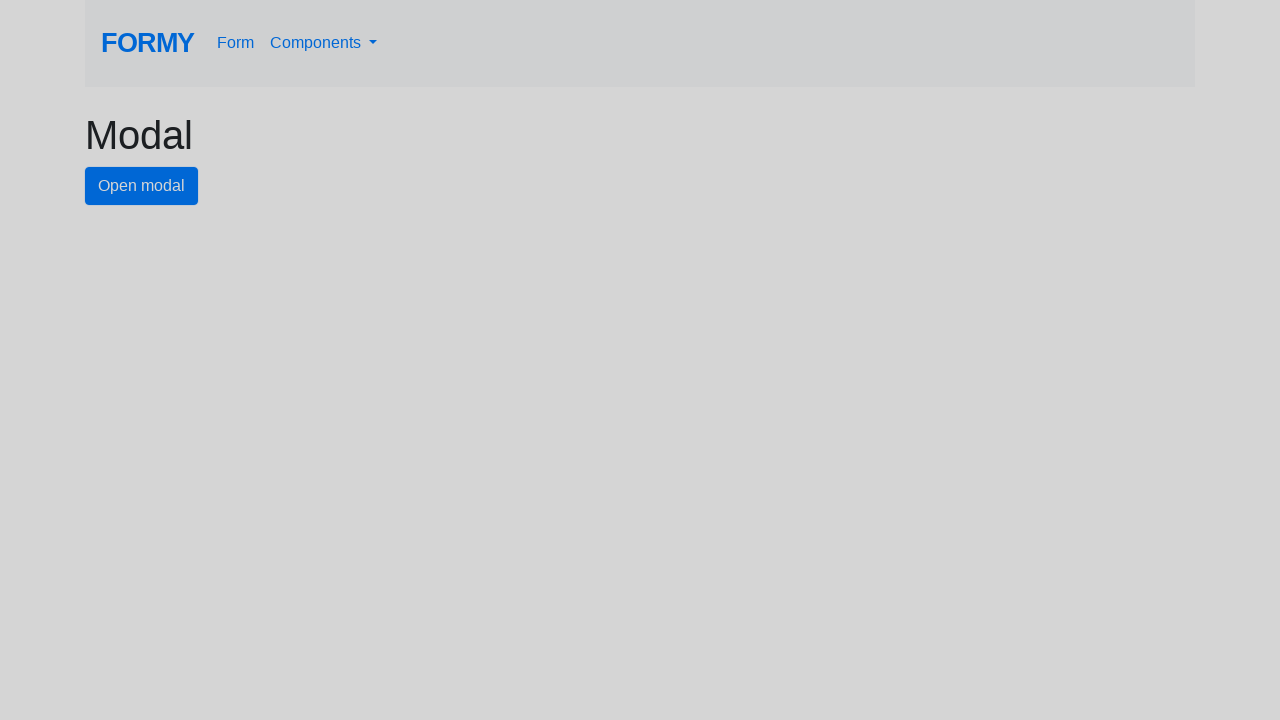

Modal dialog appeared and close button became visible
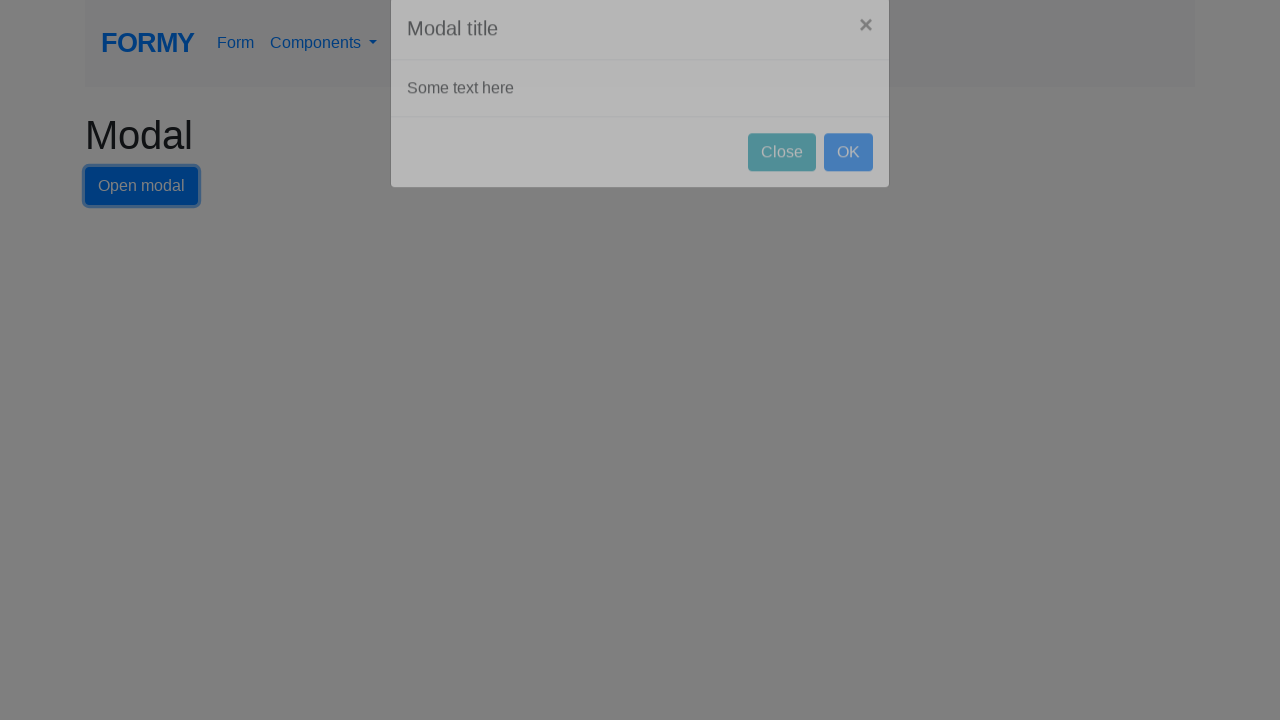

Executed JavaScript to click close button and dismiss modal
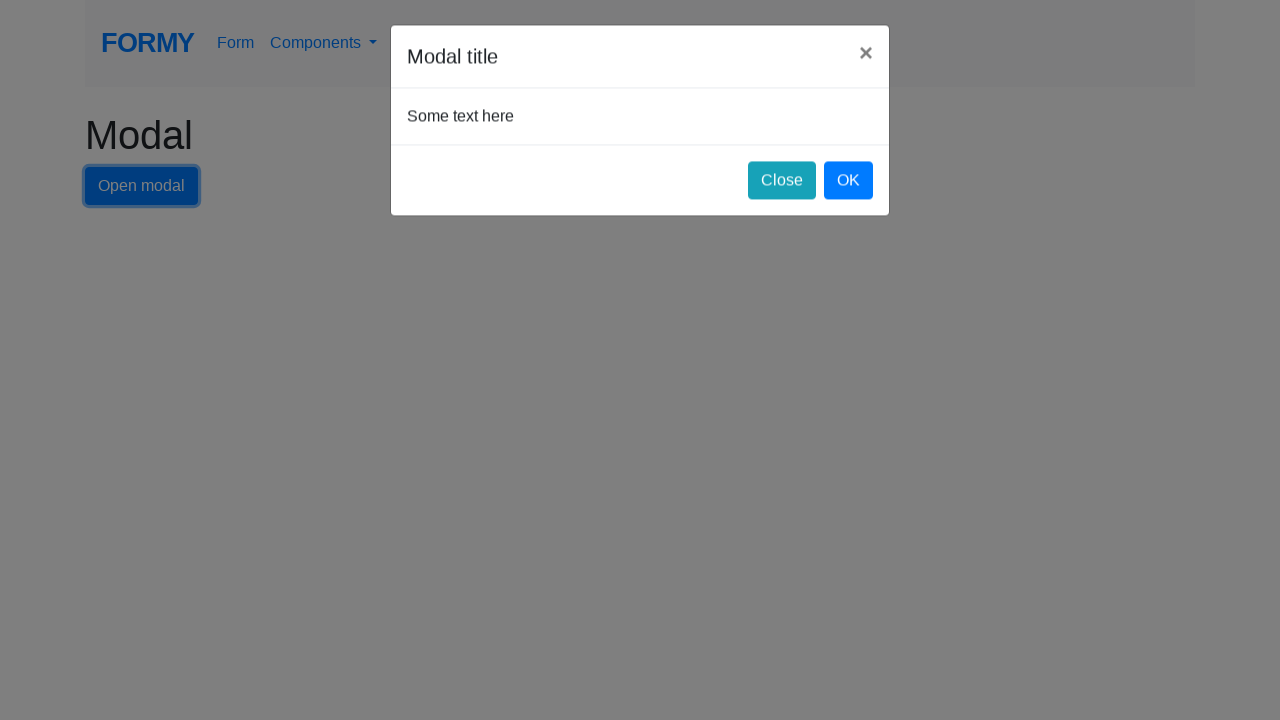

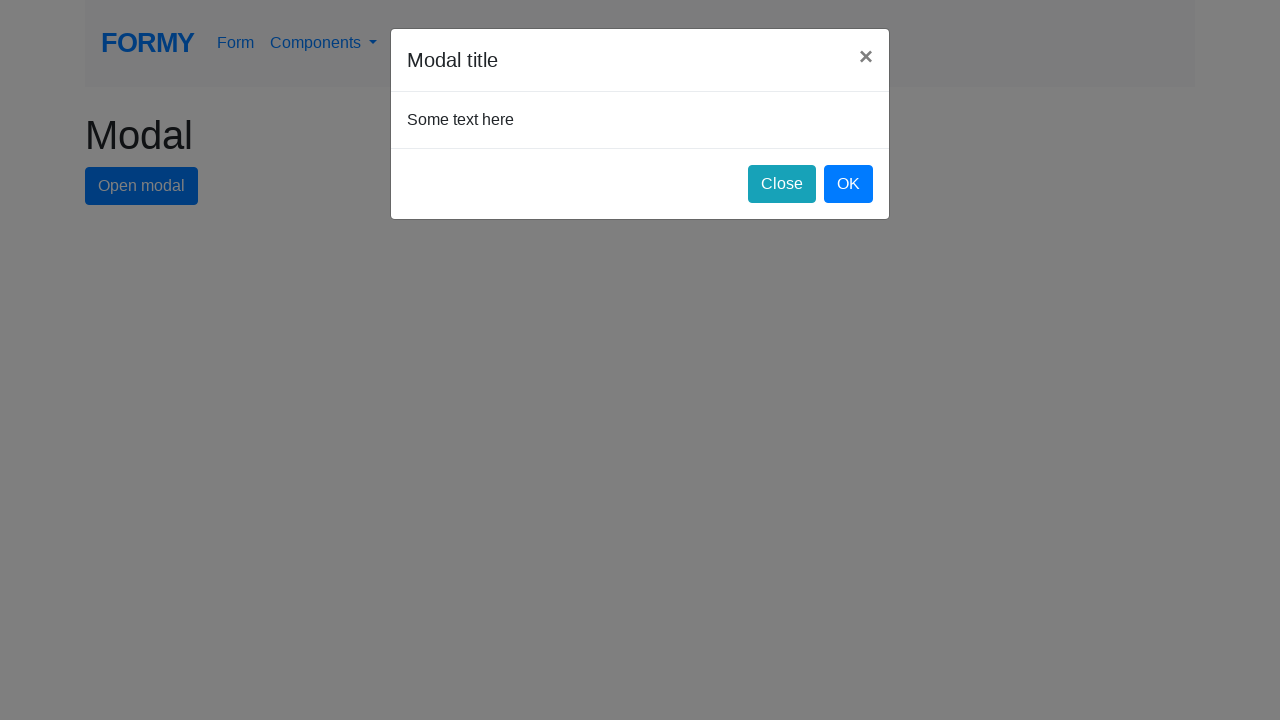